Tests various UI interactions including show/hide button functionality, JavaScript dialog handling, mouse hover actions, and iframe navigation on a practice automation page.

Starting URL: https://rahulshettyacademy.com/AutomationPractice/

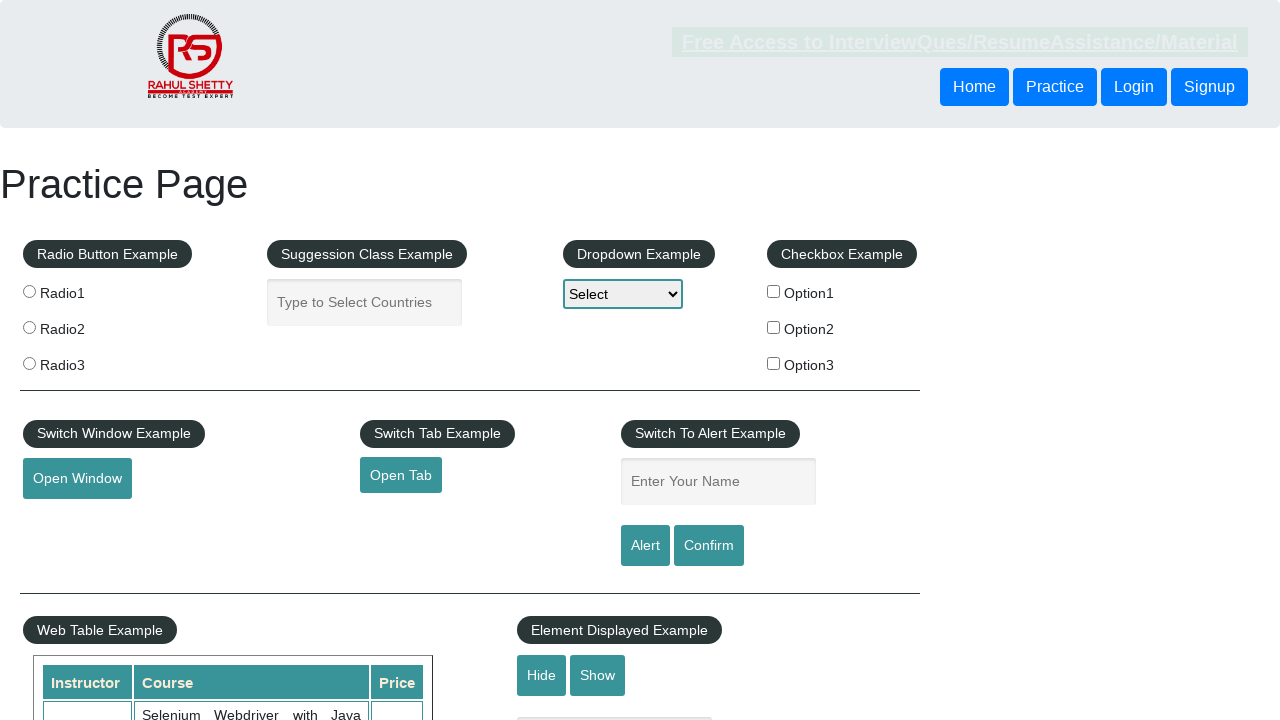

Clicked show button to make text box visible at (598, 675) on #show-textbox
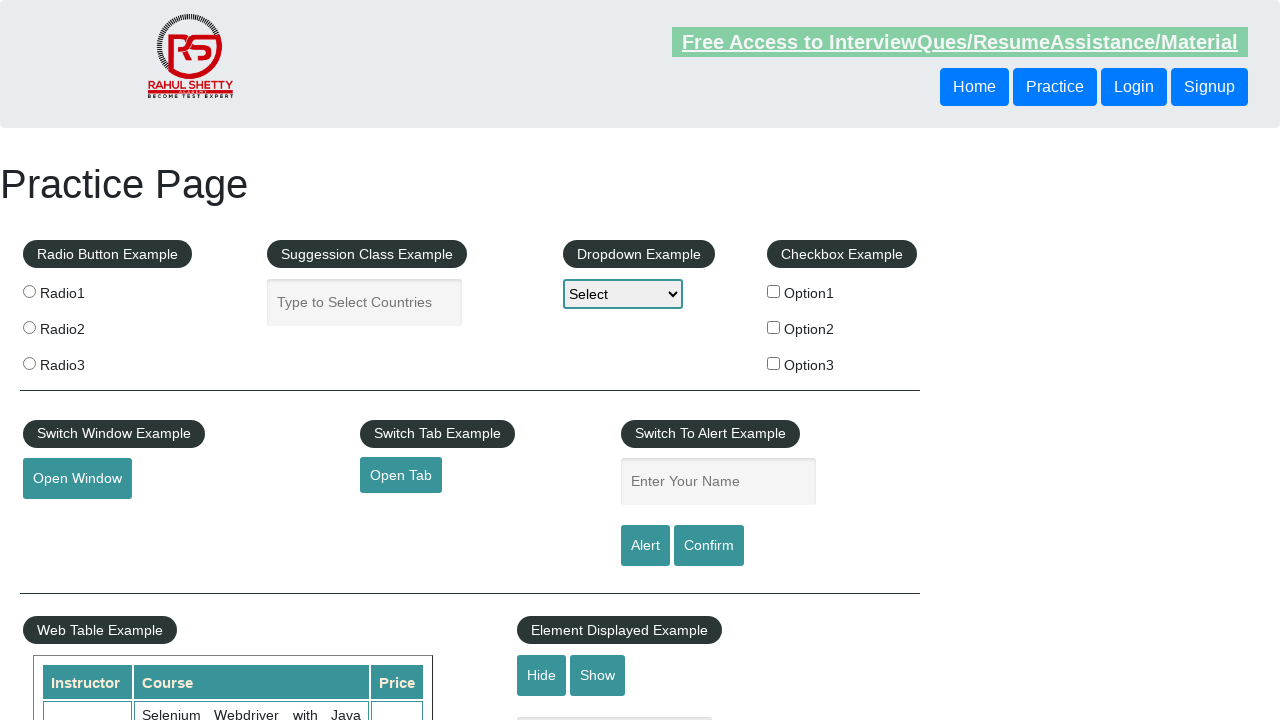

Verified text box is visible
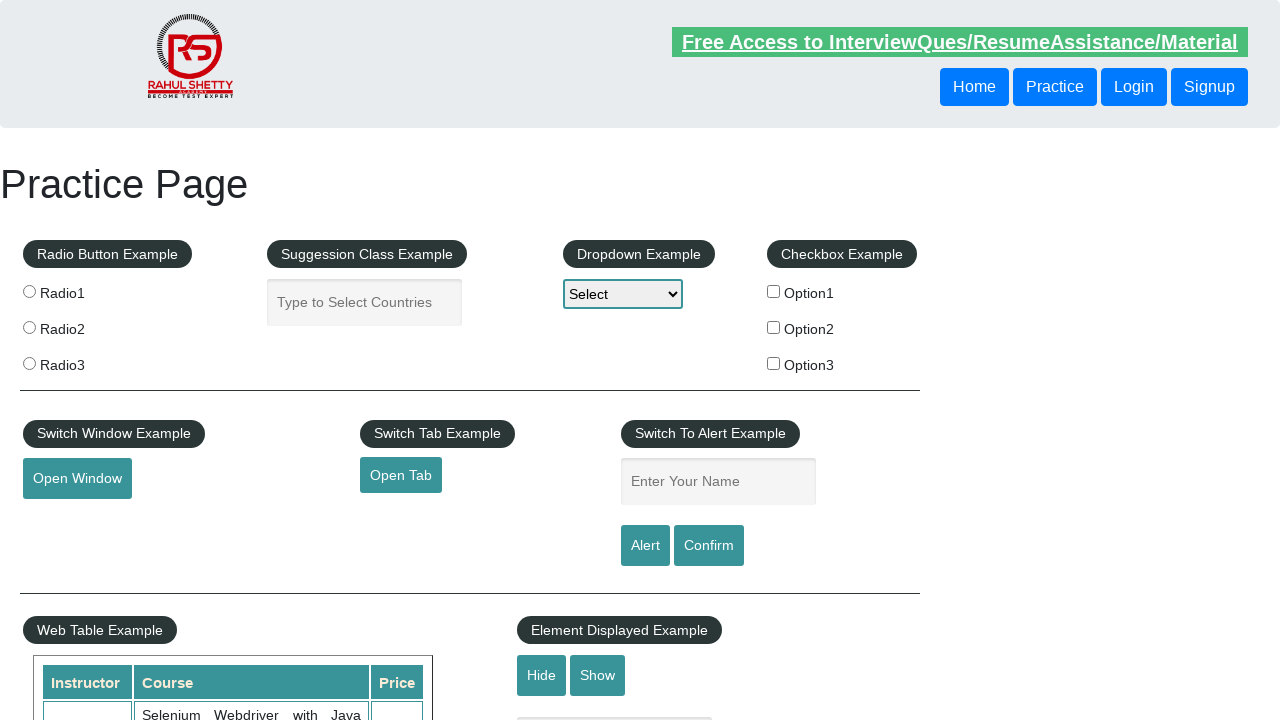

Clicked hide button to hide the text box at (542, 675) on #hide-textbox
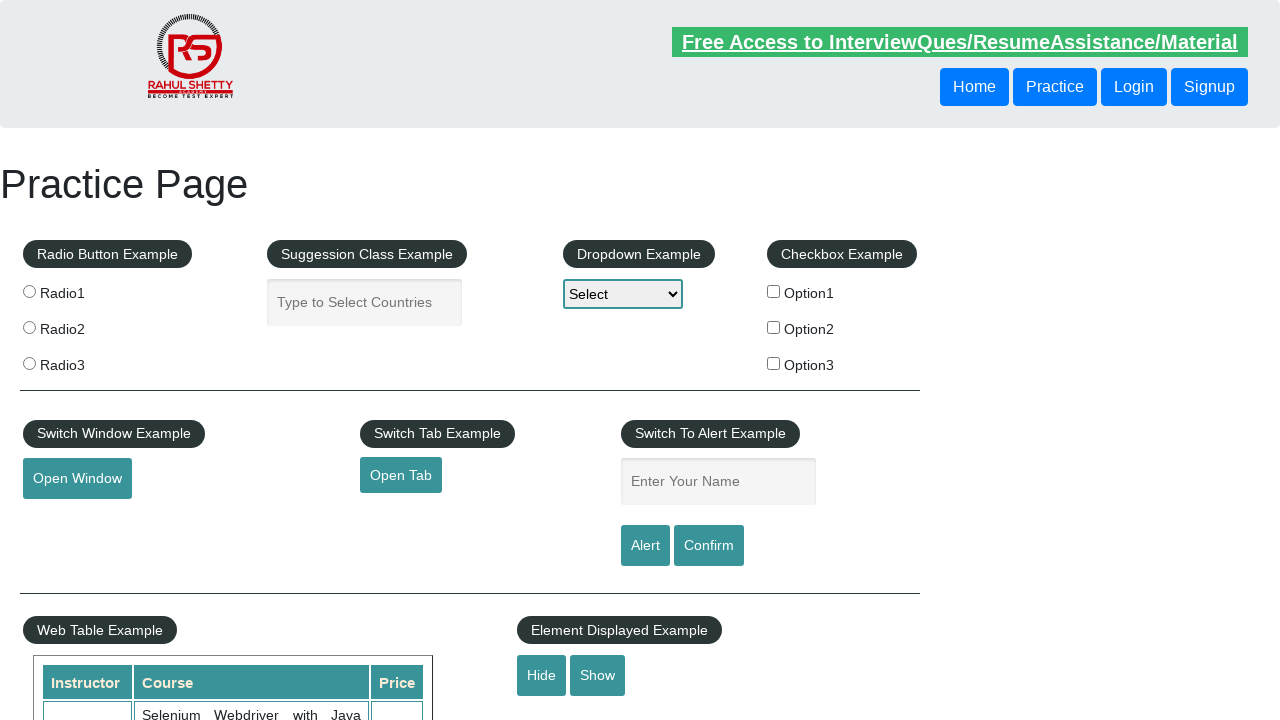

Verified text box is hidden
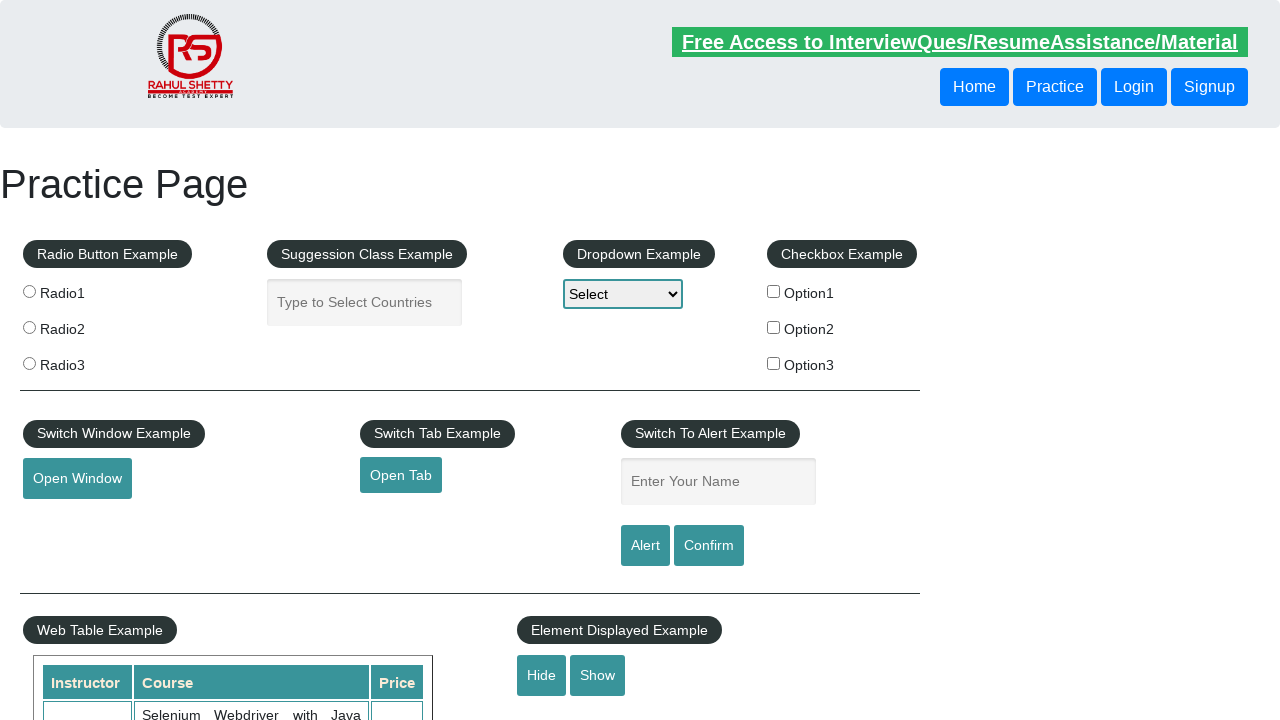

Set up dialog handler to accept dialogs
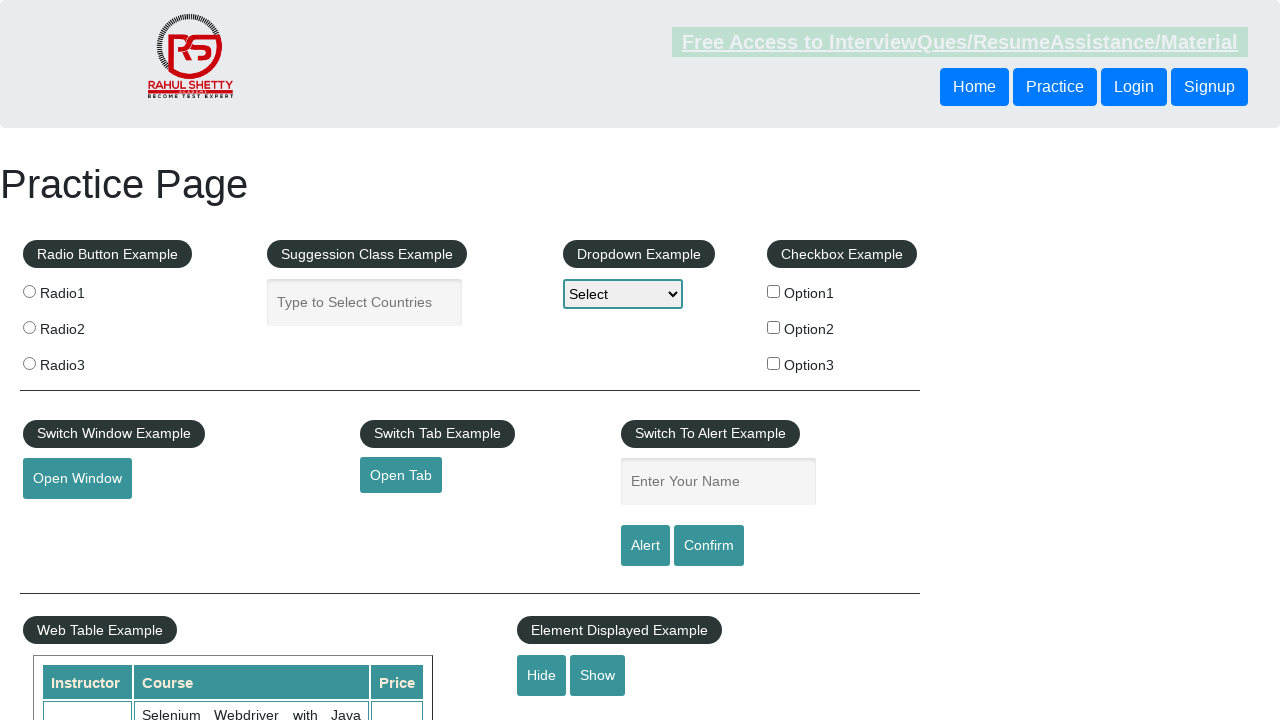

Clicked confirm button and handled JavaScript dialog at (709, 546) on #confirmbtn
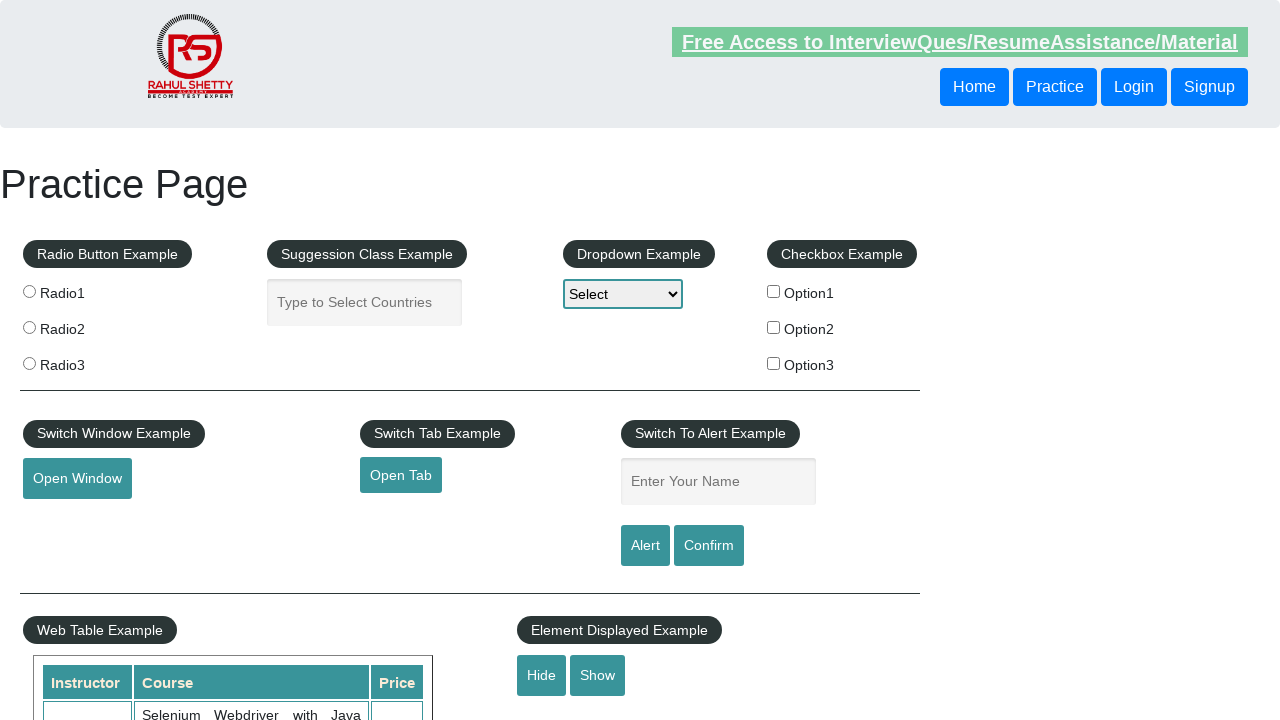

Hovered over mouse hover element at (83, 361) on #mousehover
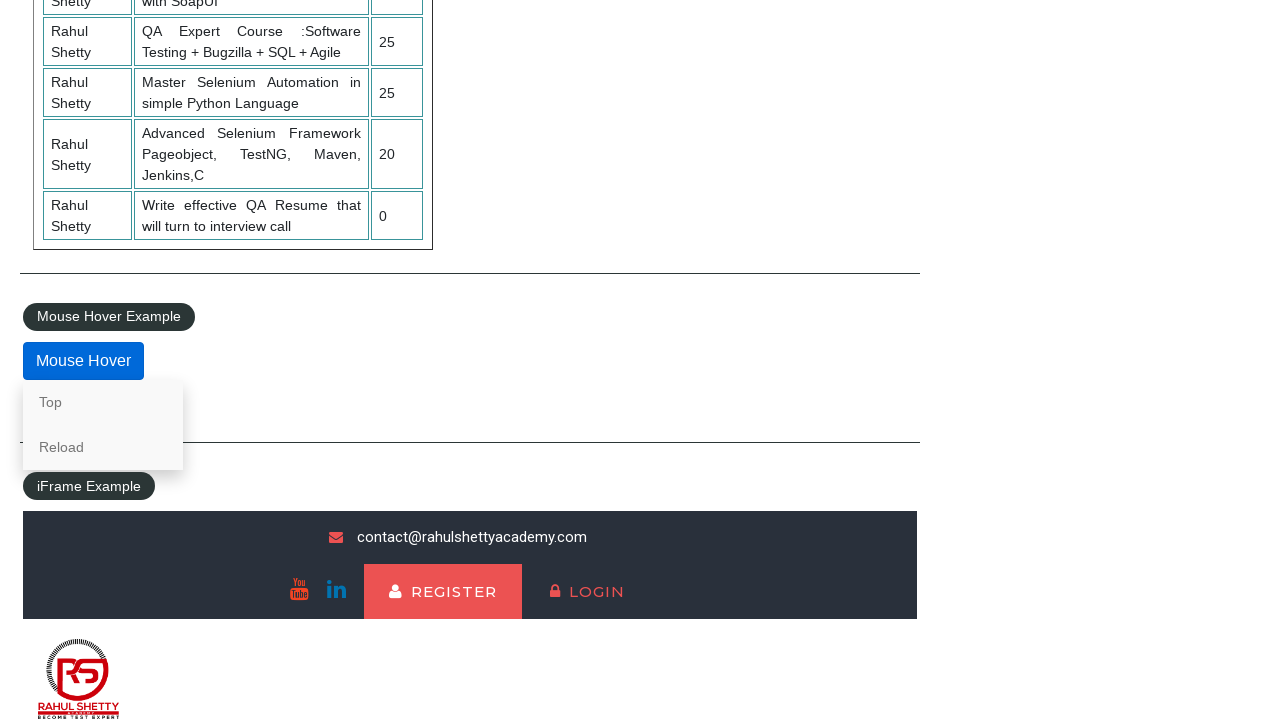

Located courses iframe
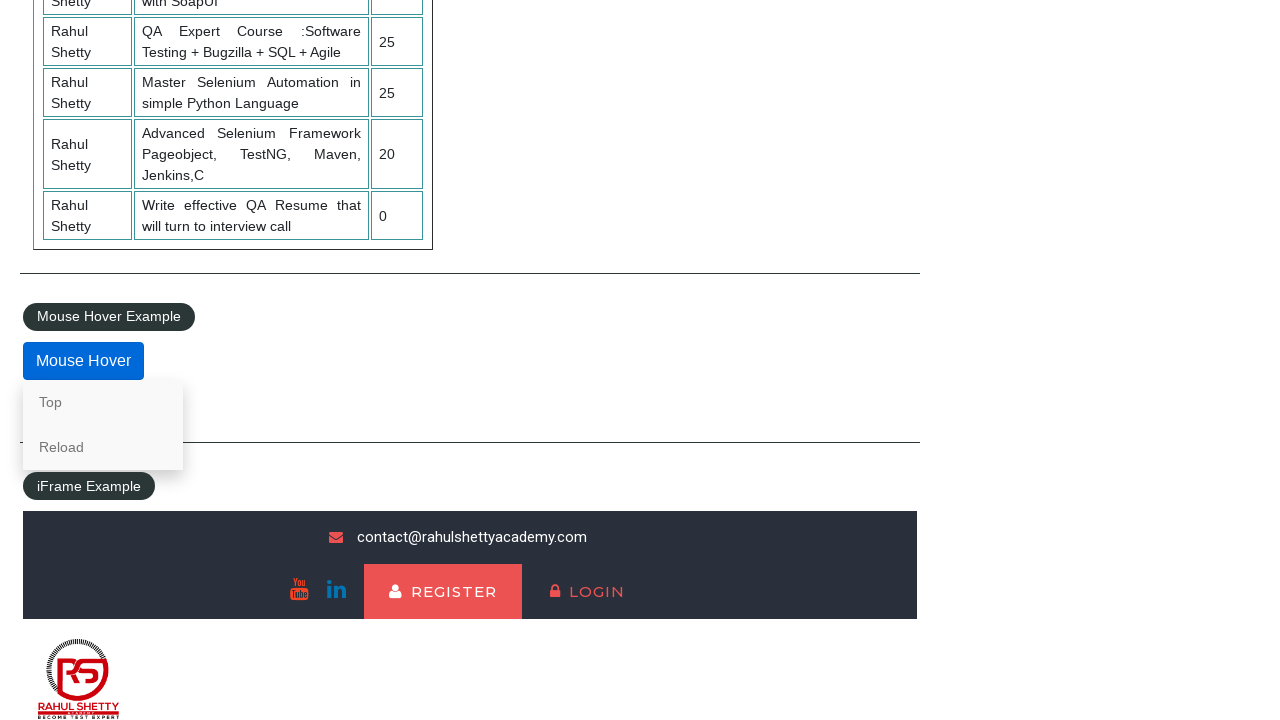

Clicked lifetime access link in iframe at (307, 675) on #courses-iframe >> internal:control=enter-frame >> ul li a[href='lifetime-access
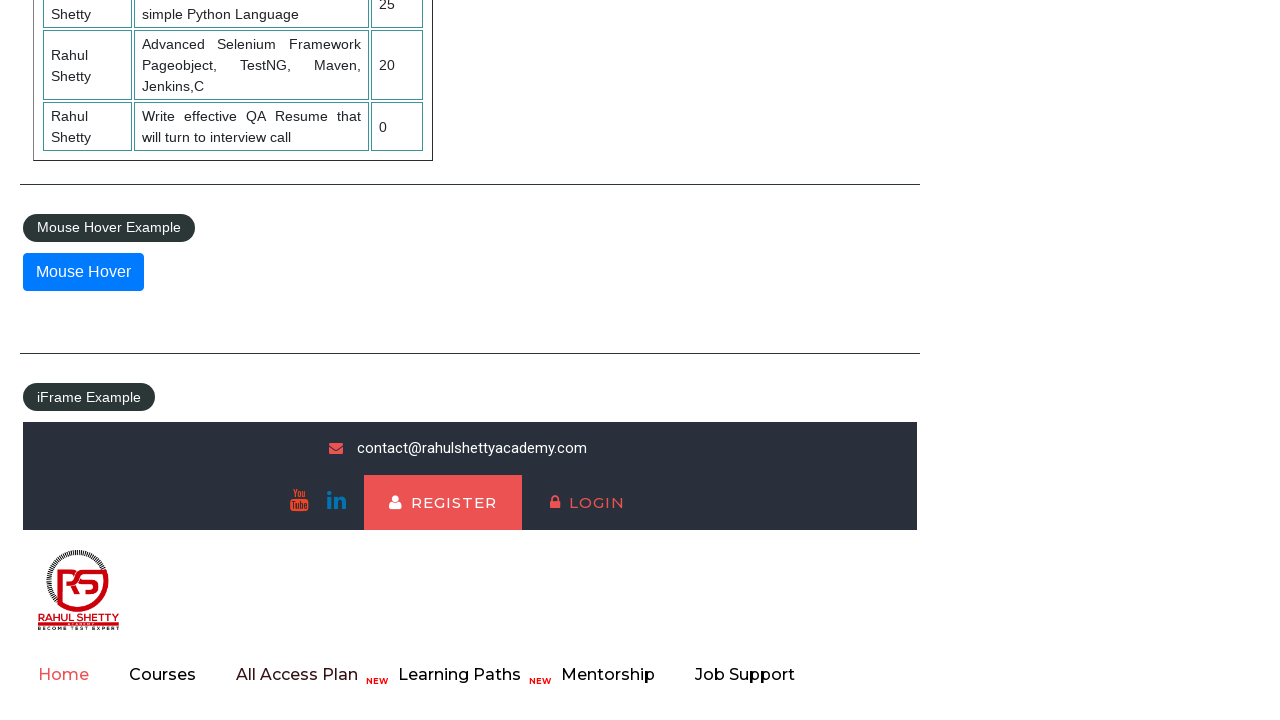

Waited for iframe content (heading) to load
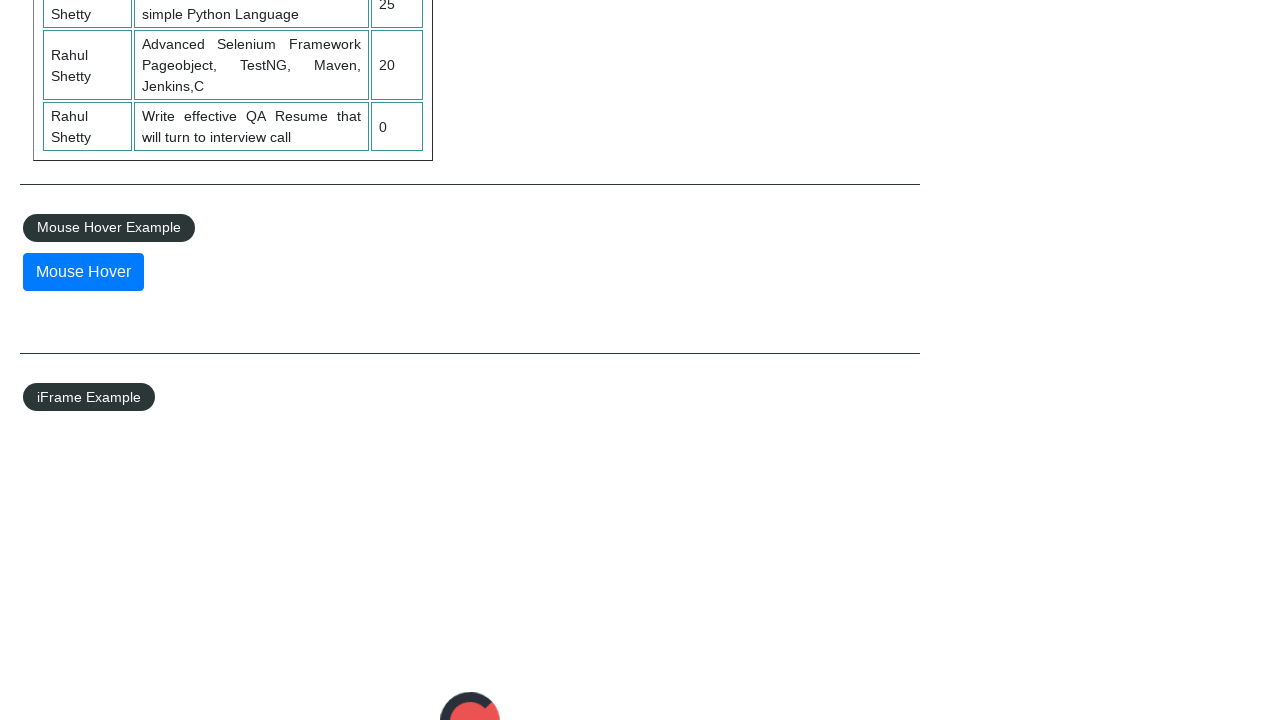

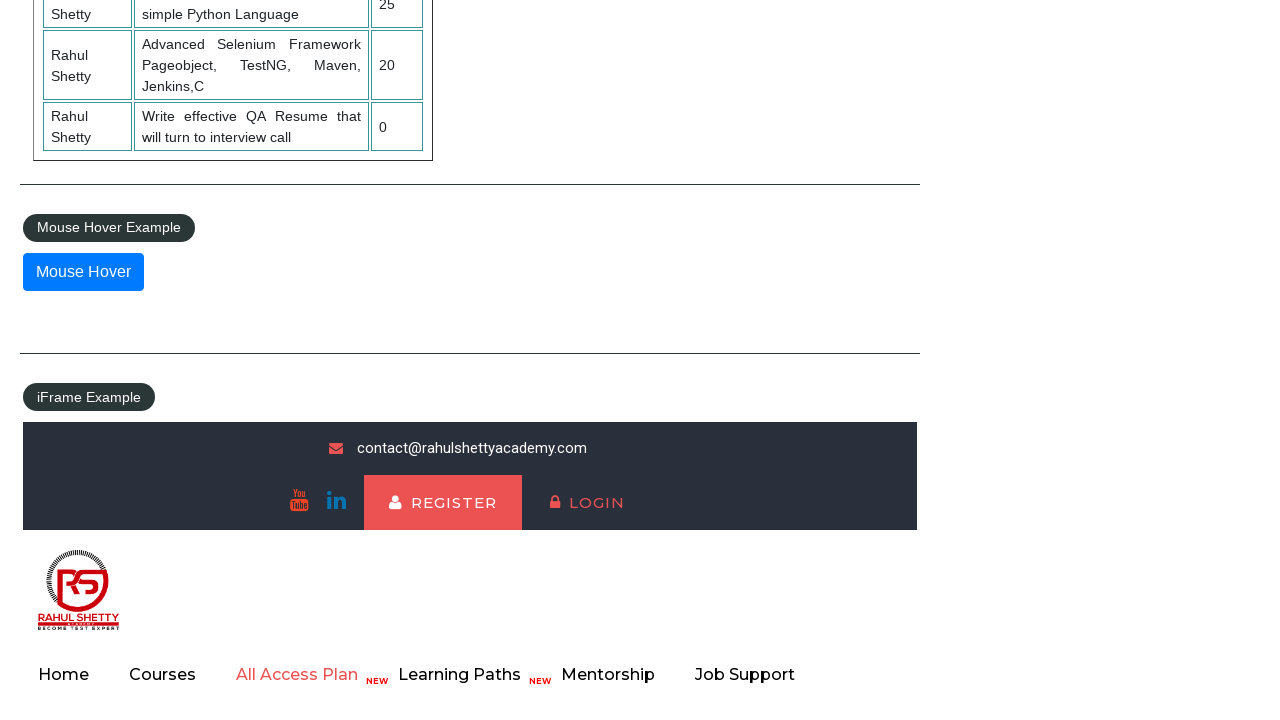